Tests blocking specific resource types (images and CSV files) while navigating through the product pages

Starting URL: https://rahulshettyacademy.com/angularAppdemo/

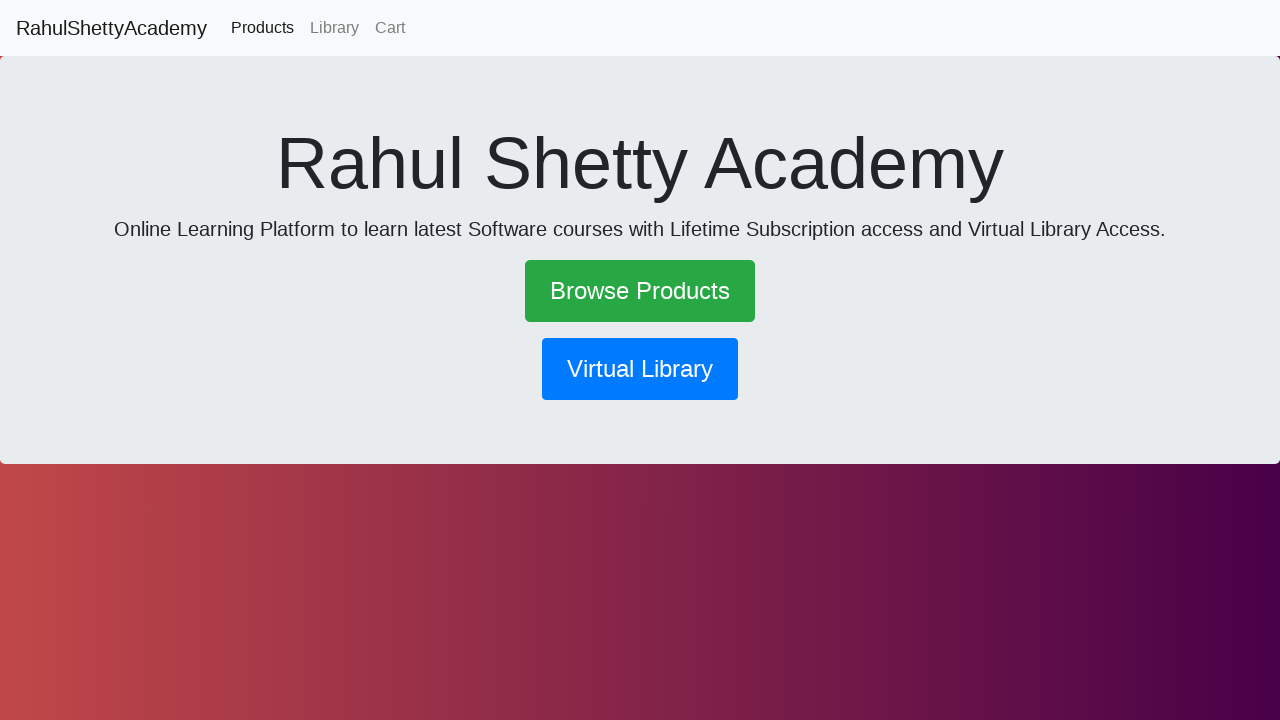

Clicked on products page link at (262, 28) on a[routerlink*='products']
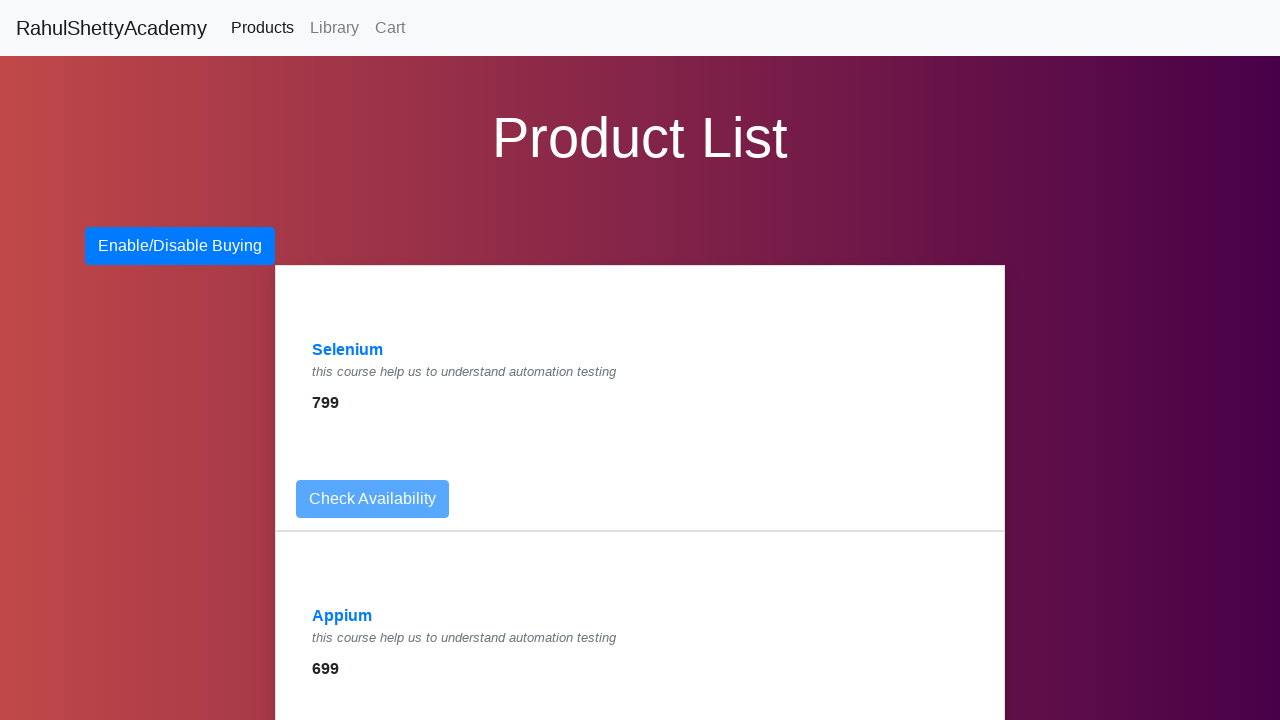

Clicked on Selenium product at (348, 350) on text=Selenium
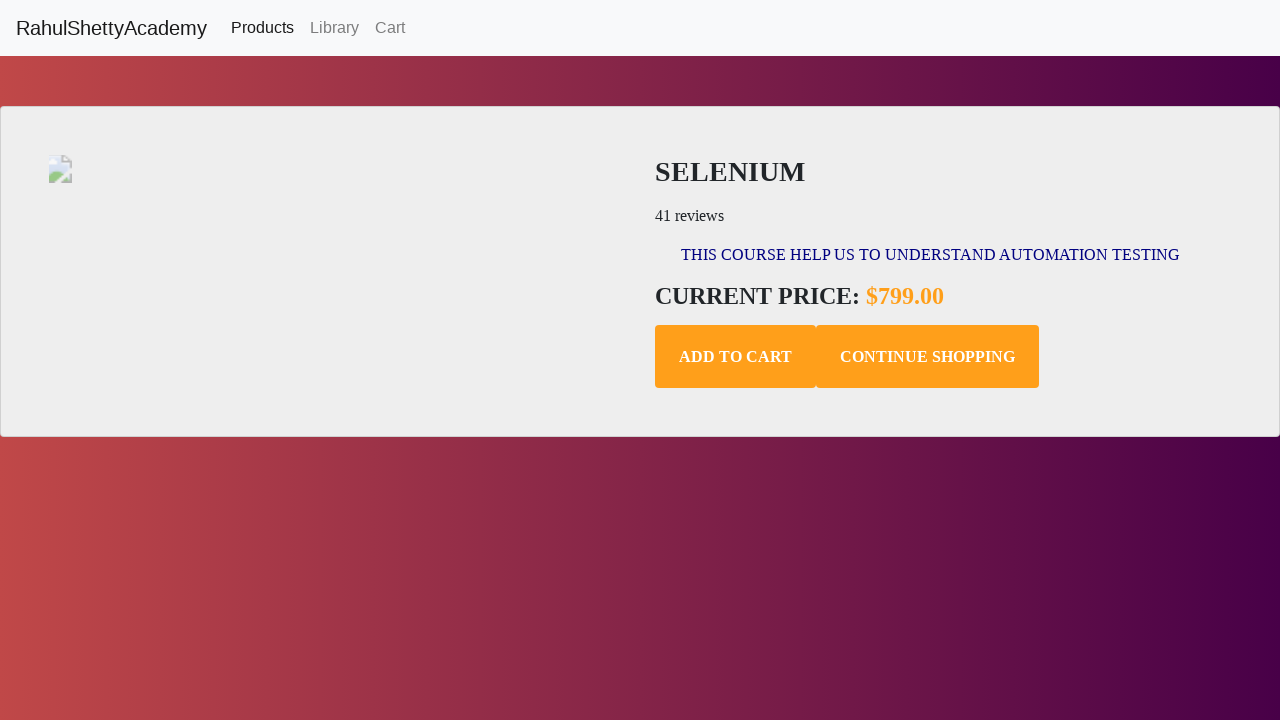

Clicked add to cart button at (736, 357) on .add-to-cart
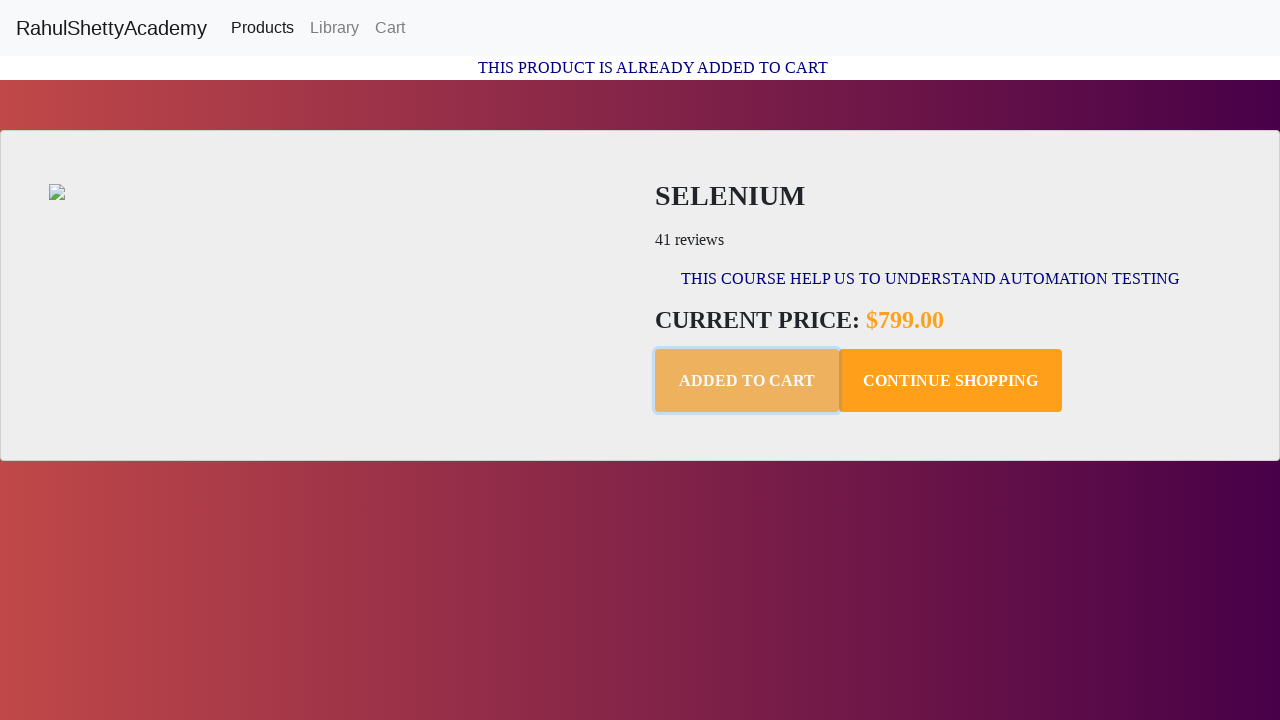

Confirmation message appeared
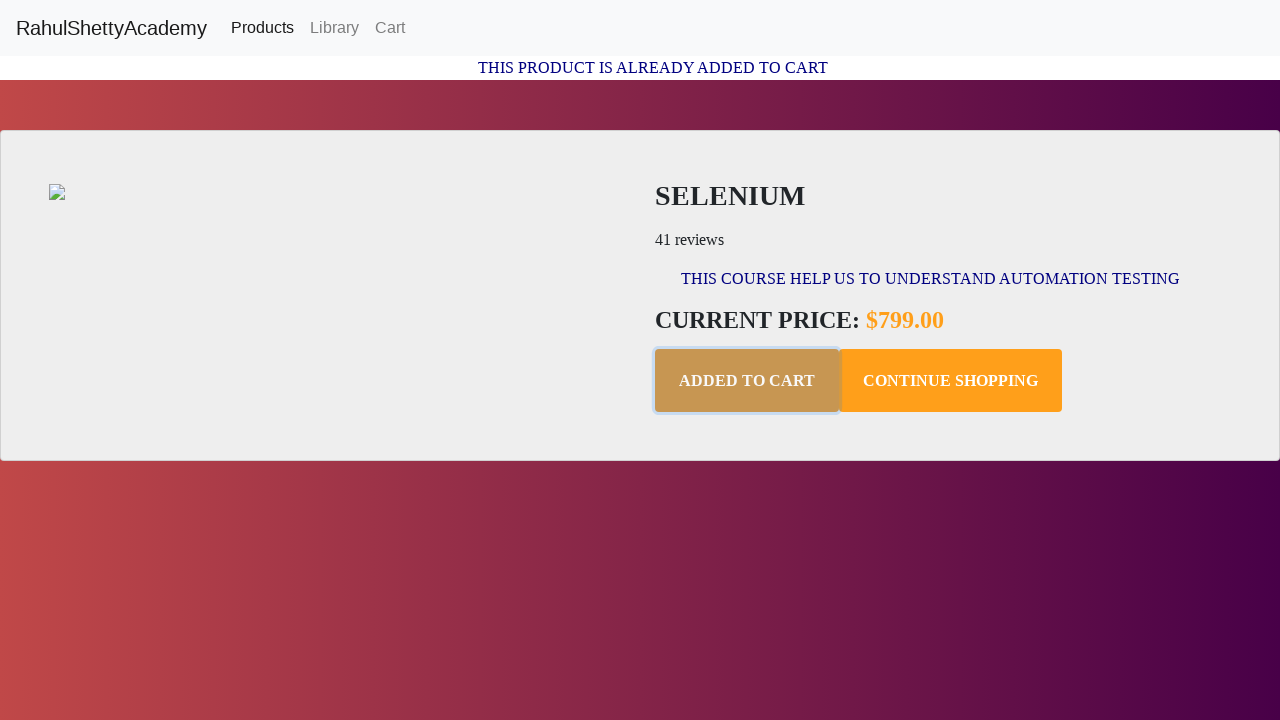

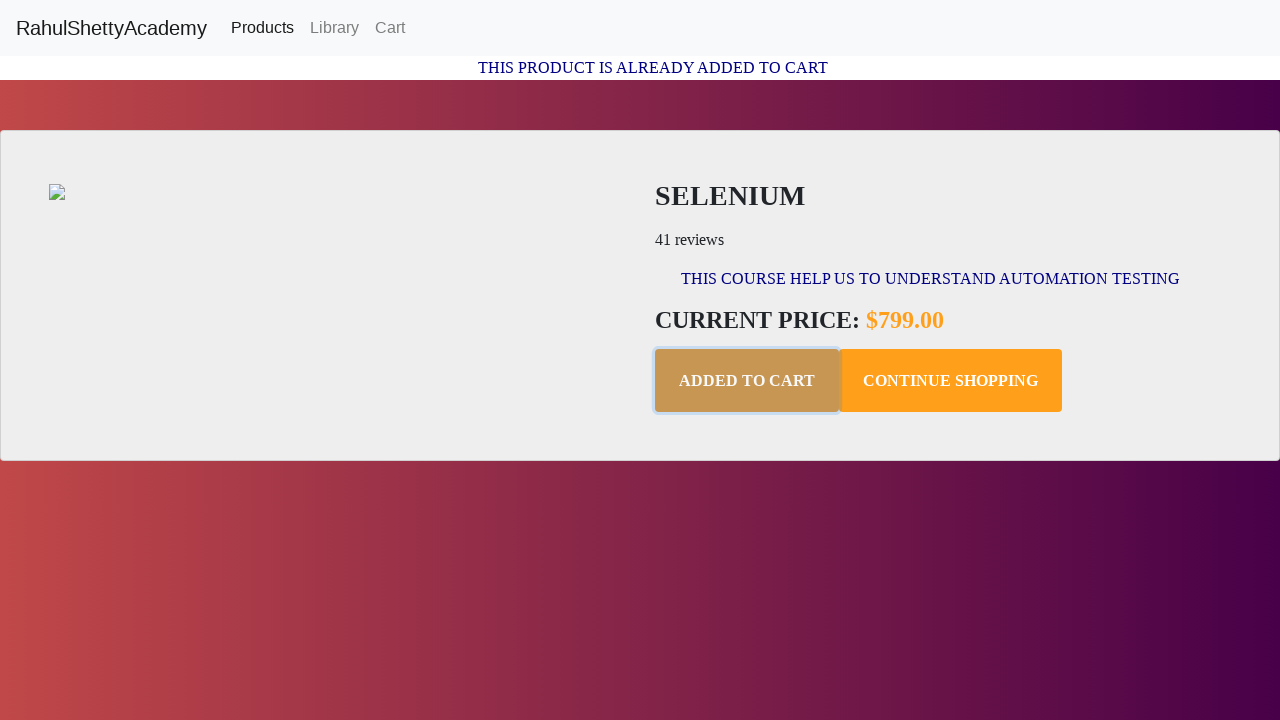